Tests a sample todo application by clicking on existing list items and adding a new todo task

Starting URL: https://lambdatest.github.io/sample-todo-app/

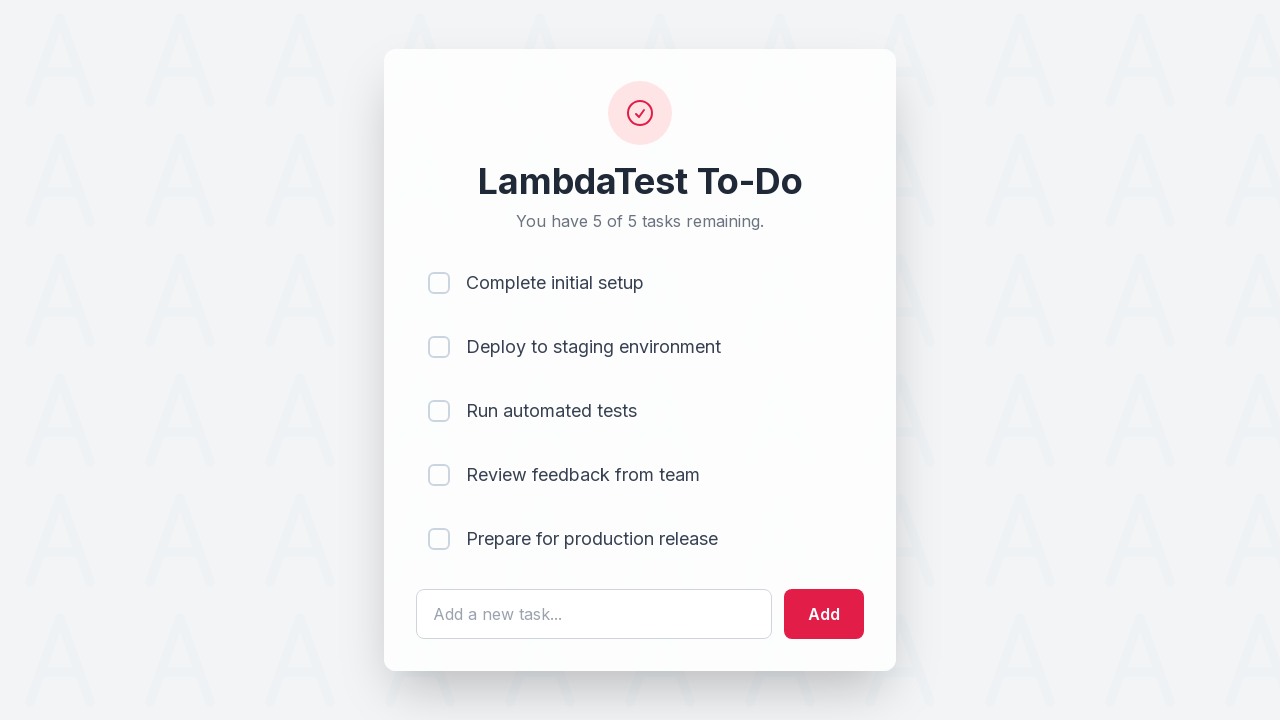

Clicked first list item at (439, 283) on input[name='li1']
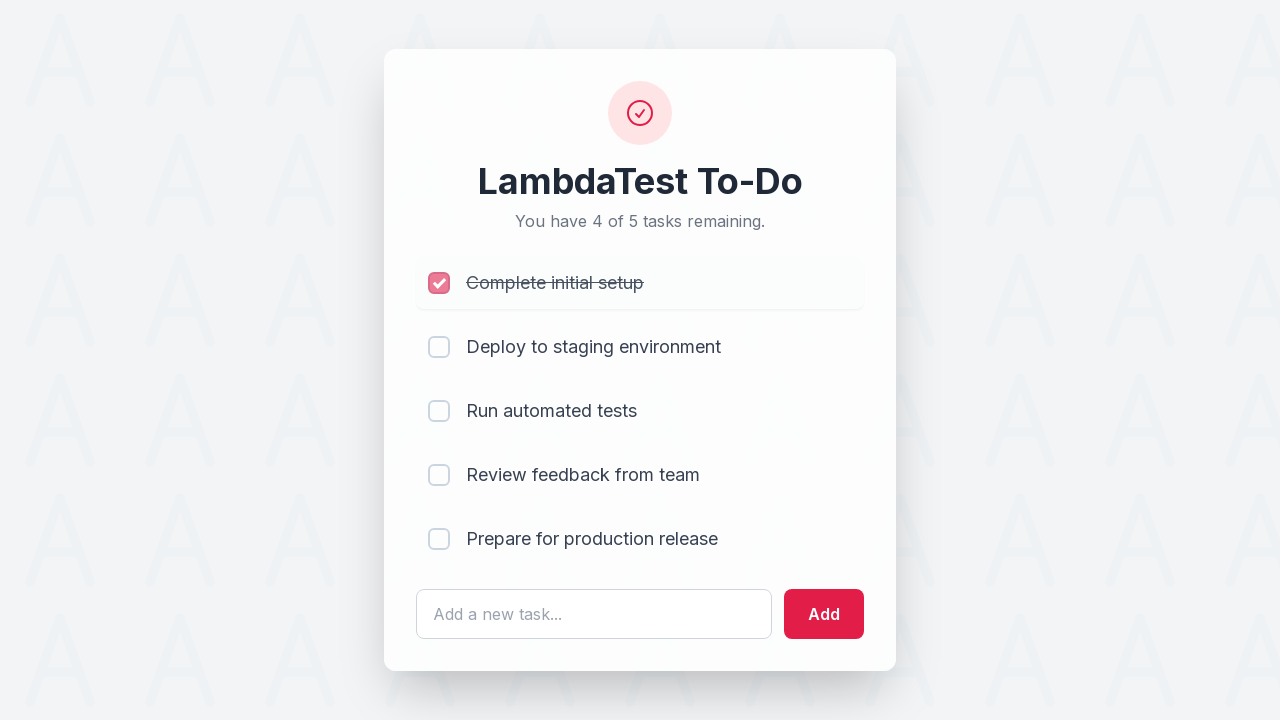

Clicked second list item at (439, 347) on input[name='li2']
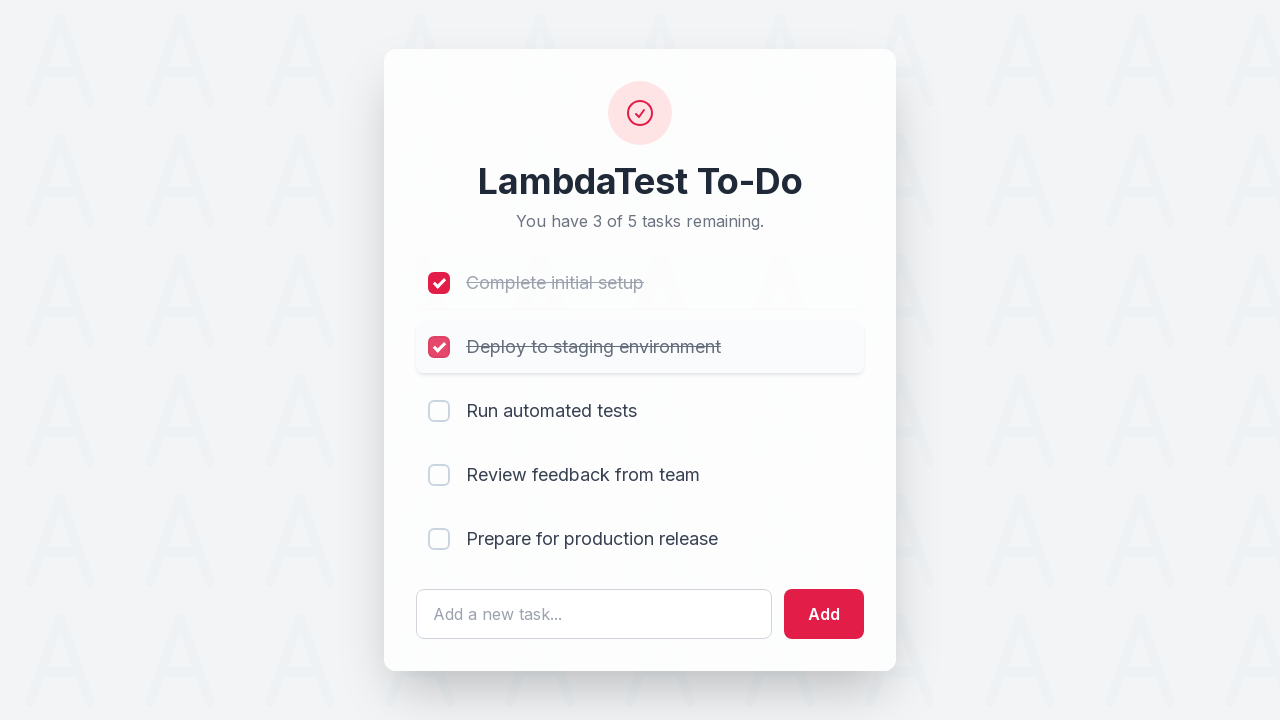

Entered 'Complete Lambdatest Tutorial' in todo text field on #sampletodotext
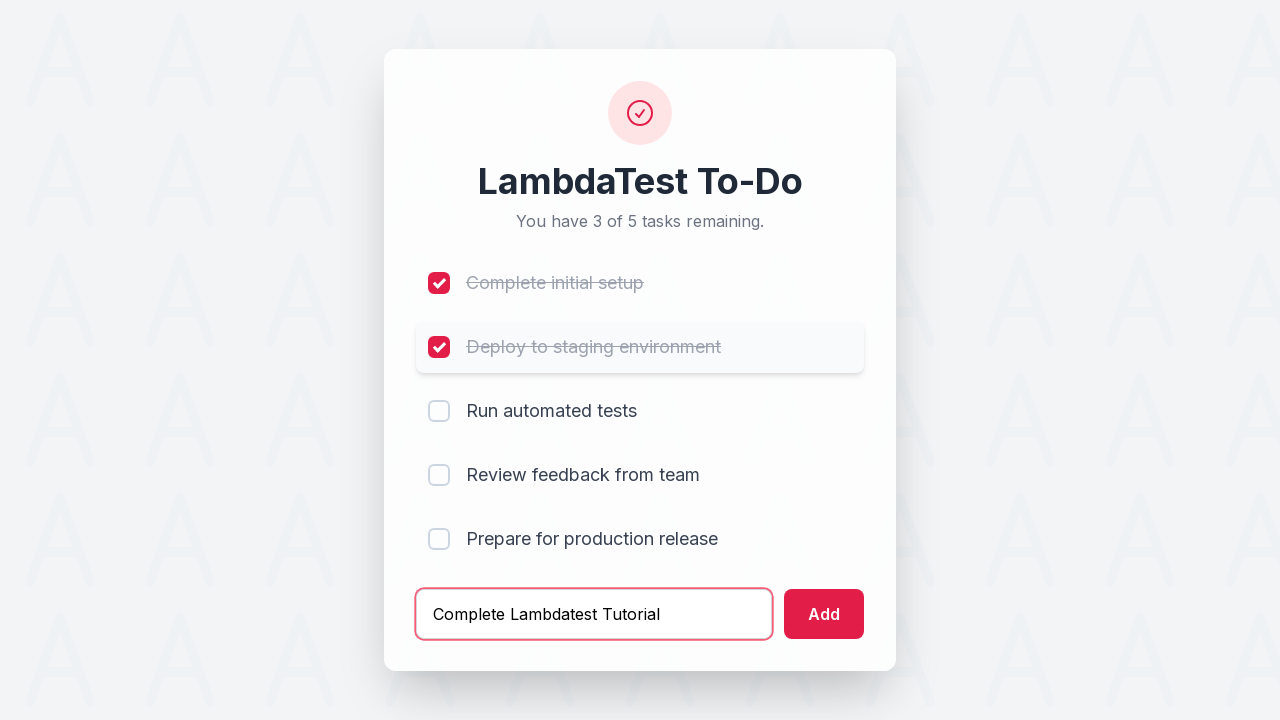

Clicked add button to create new todo task at (824, 614) on #addbutton
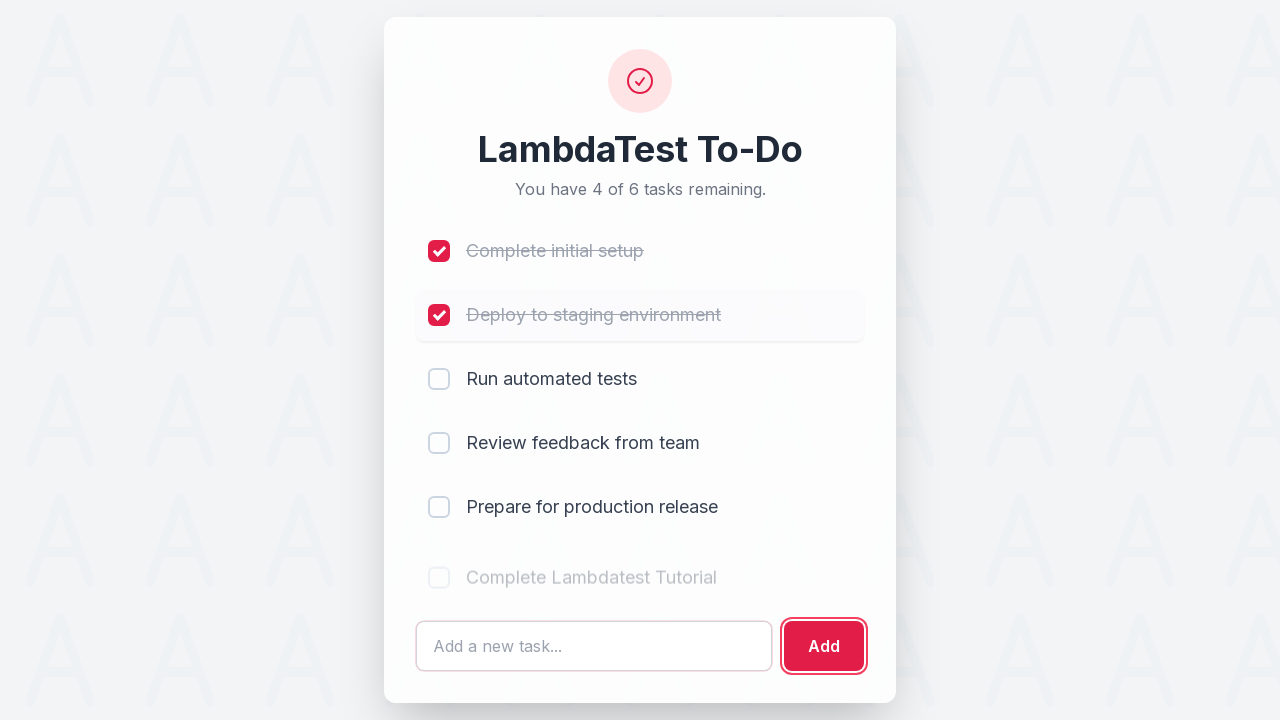

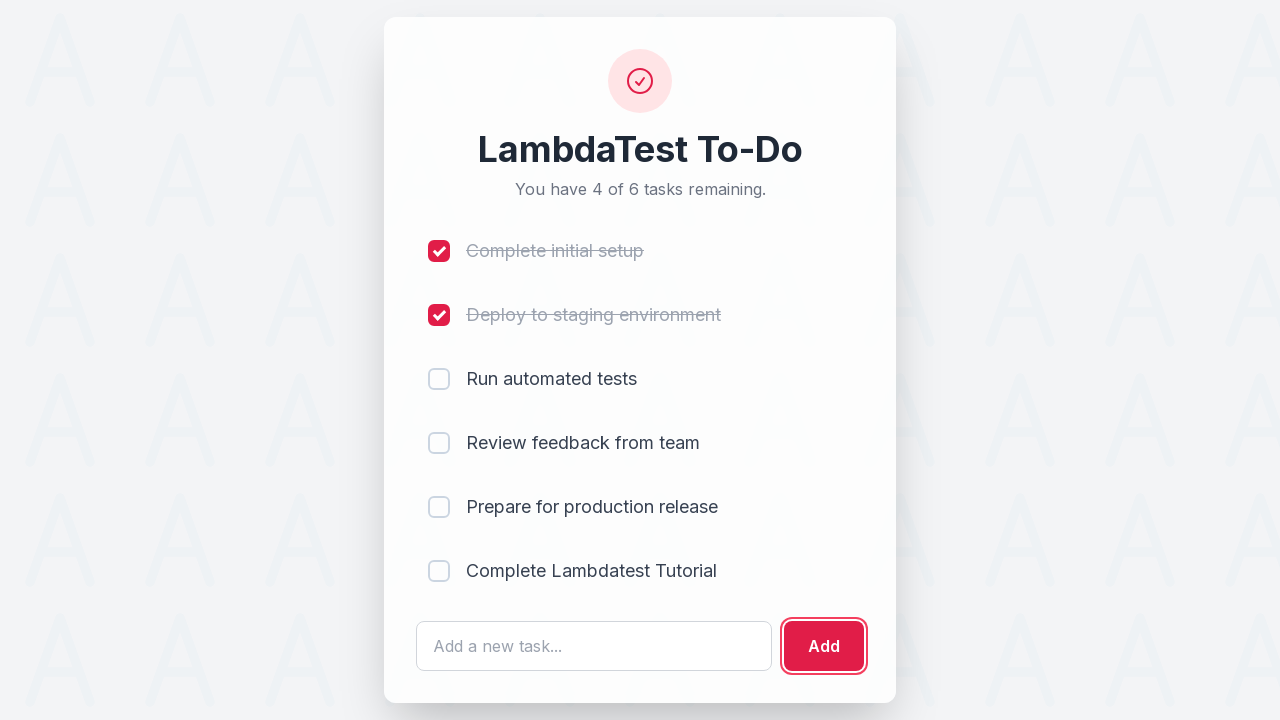